Tests navigation from the account page to the lost password page by clicking the "Lost your password?" link and verifying the reset password button is displayed.

Starting URL: https://practice.automationtesting.in/my-account/

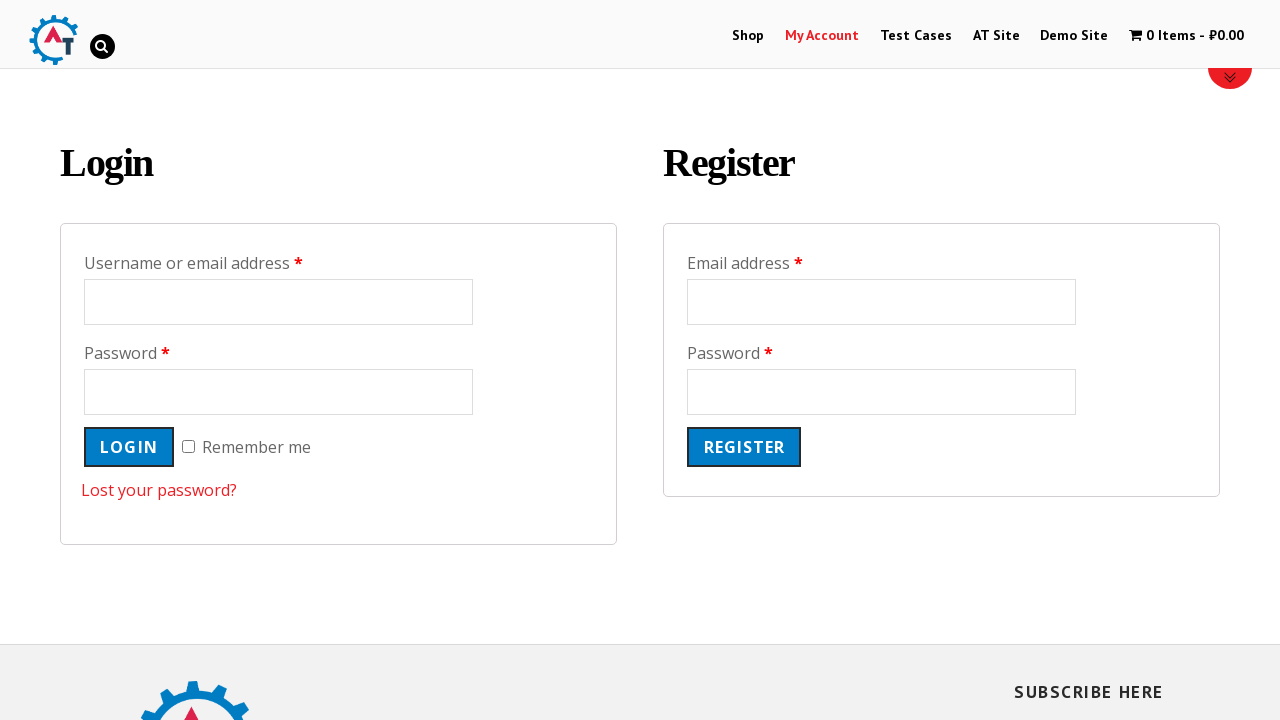

Clicked 'Lost your password?' link on account page at (159, 490) on text=Lost your password?
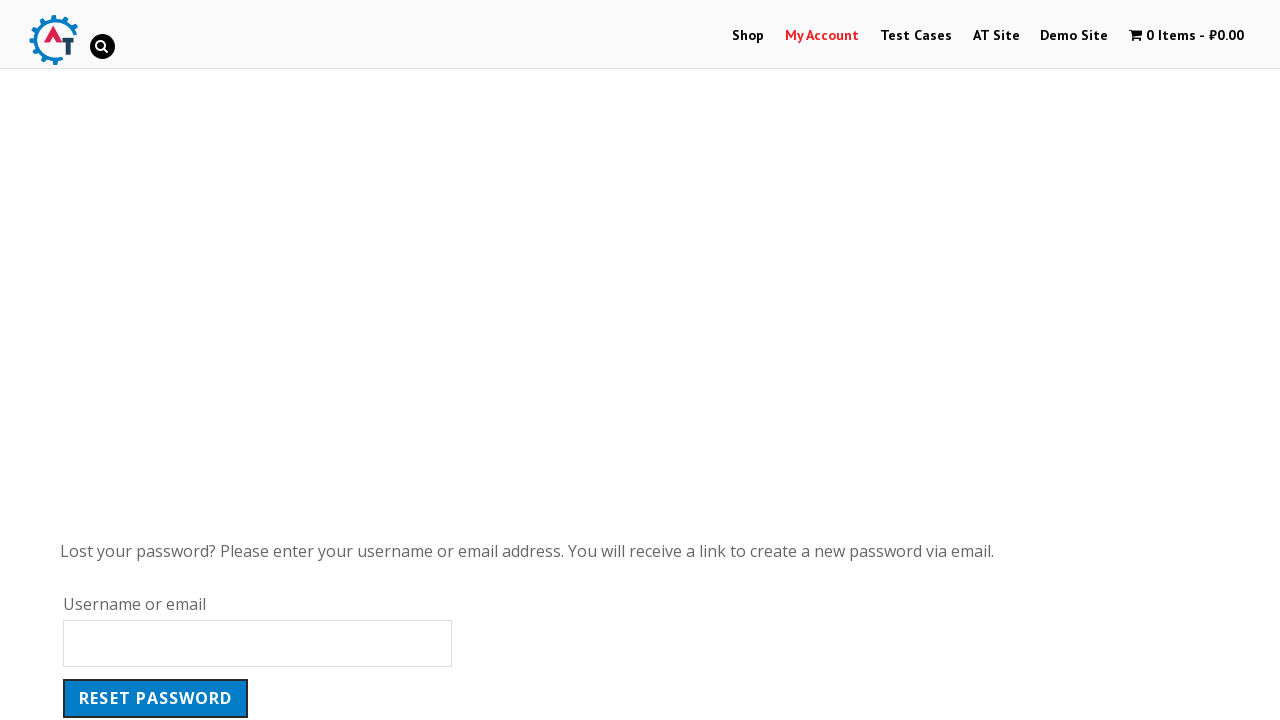

Reset password button loaded and is displayed
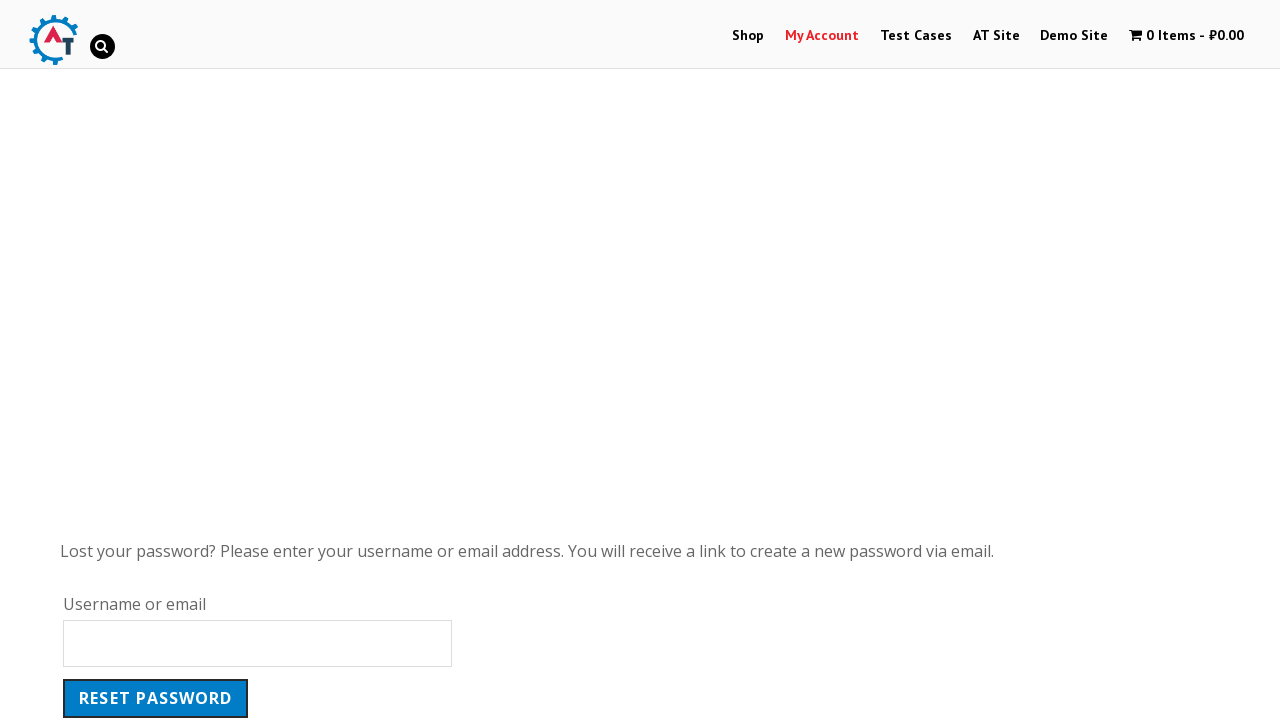

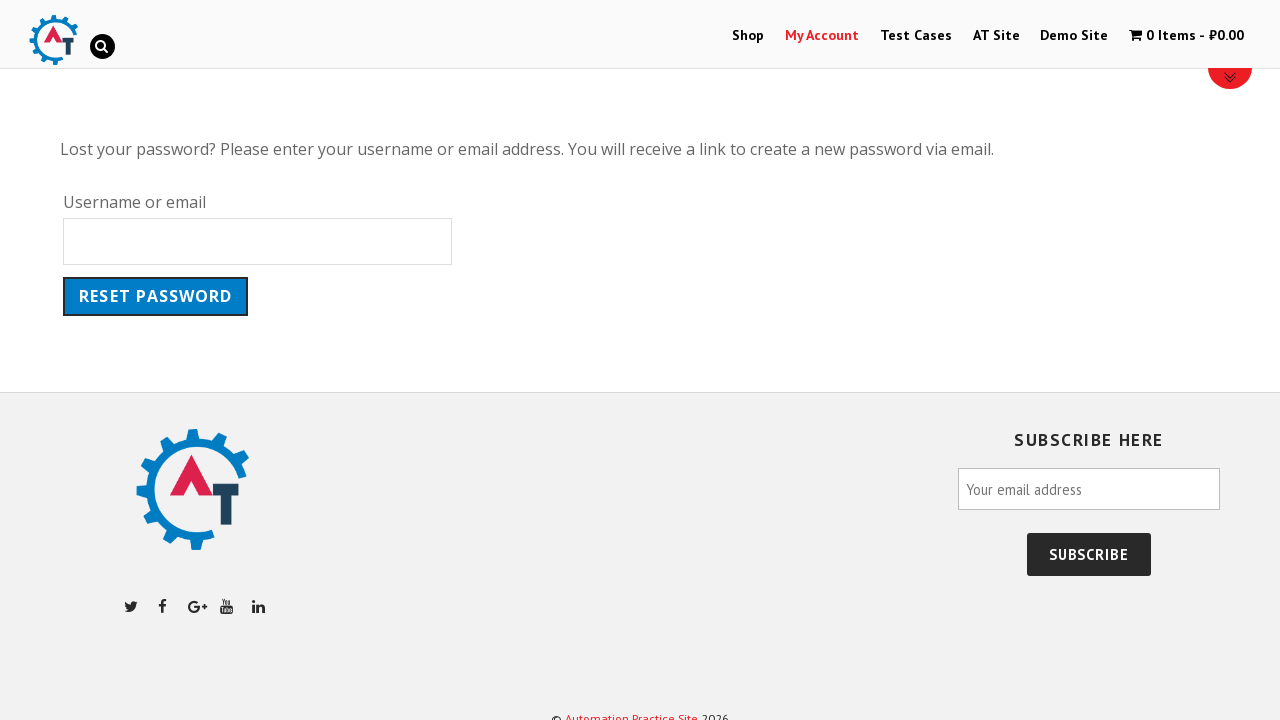